Tests the search functionality on an e-commerce site by searching for a product

Starting URL: https://ecshop.test2.shopex123.com/index.php

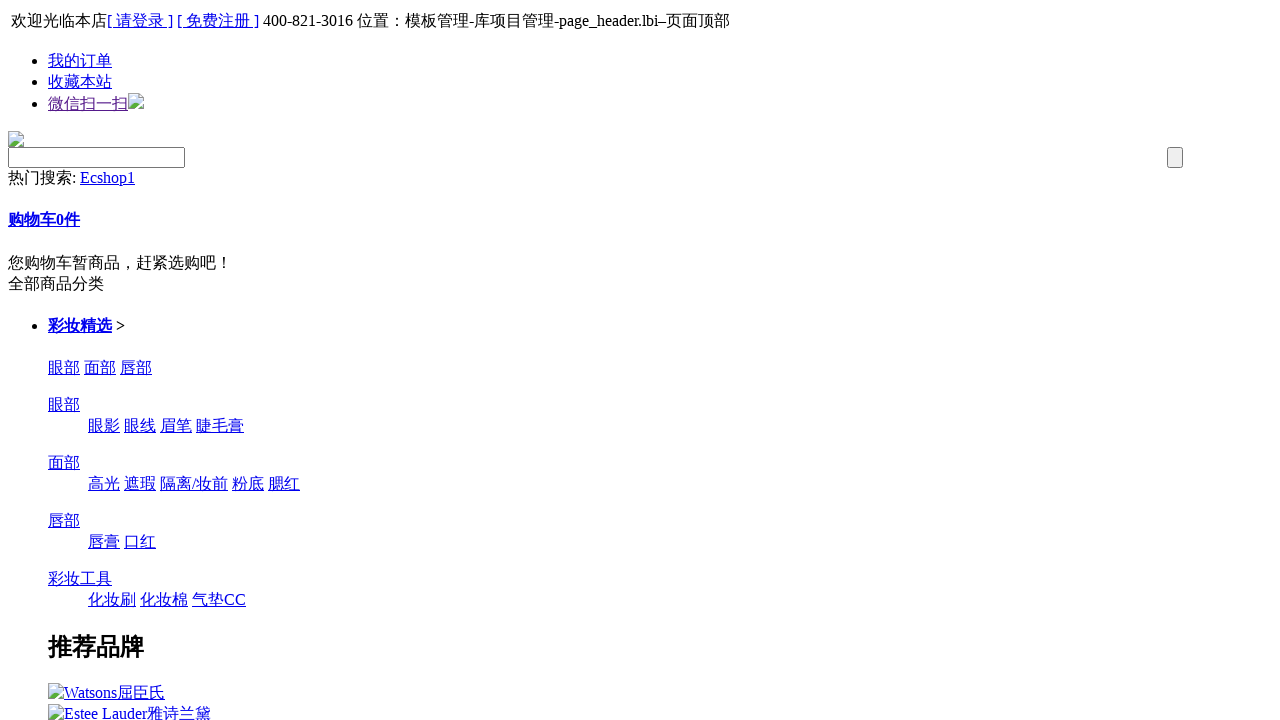

Filled search field with product name '欧莱雅' on #keyword
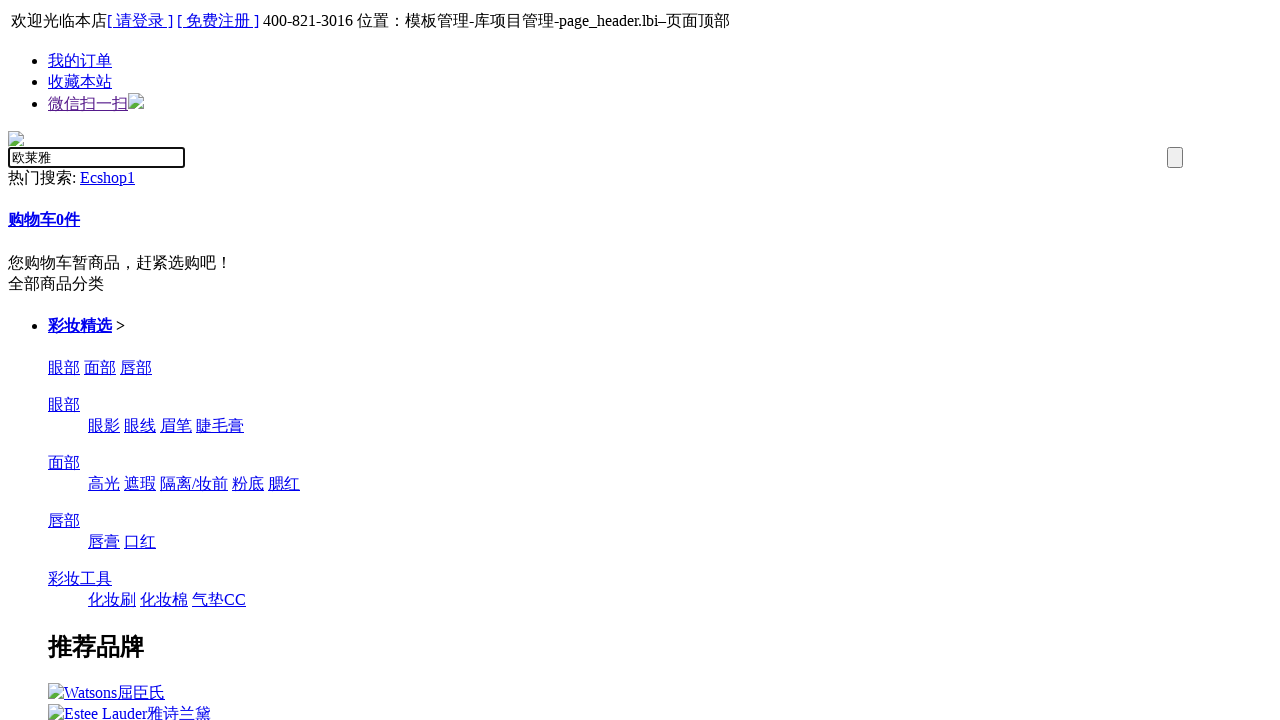

Clicked search button to search for product at (1175, 158) on input[name='imageField']
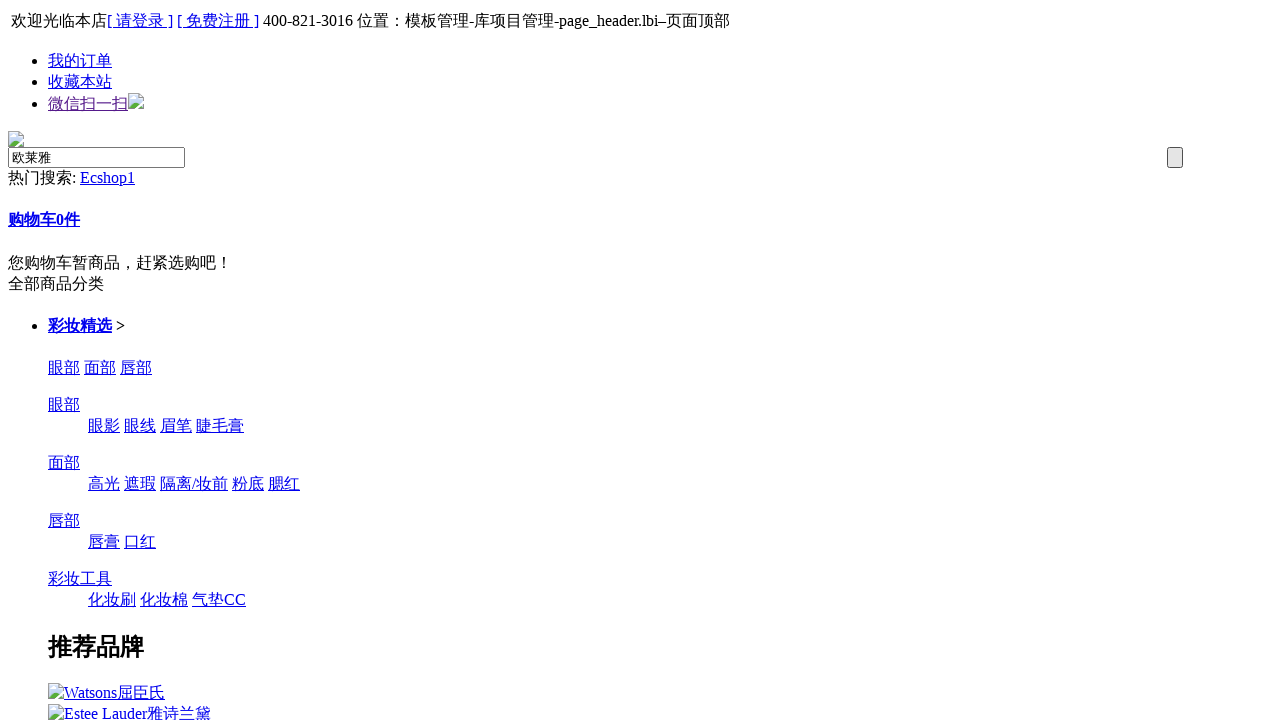

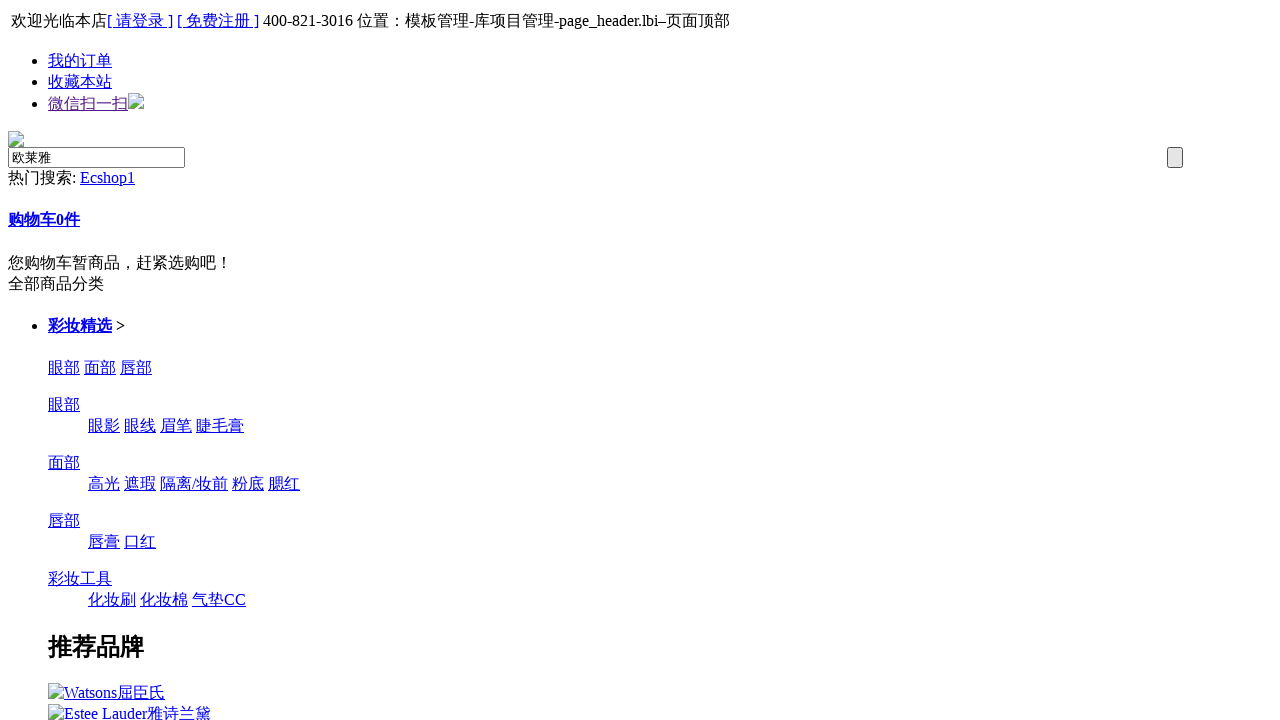